Tests the sorting functionality of a vegetable/fruit table by clicking the column header and verifying the items are sorted alphabetically

Starting URL: https://rahulshettyacademy.com/seleniumPractise/#/offers

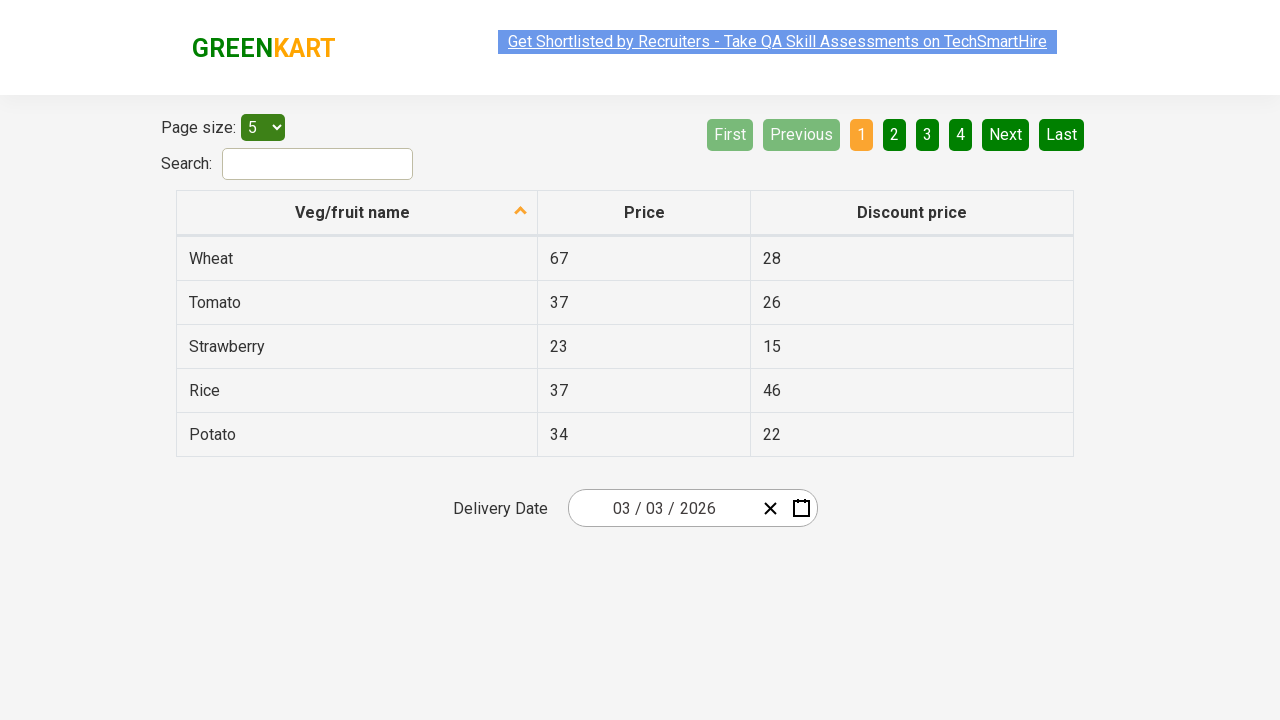

Clicked 'Veg/fruit name' column header to sort at (353, 212) on xpath=//span[text()='Veg/fruit name']
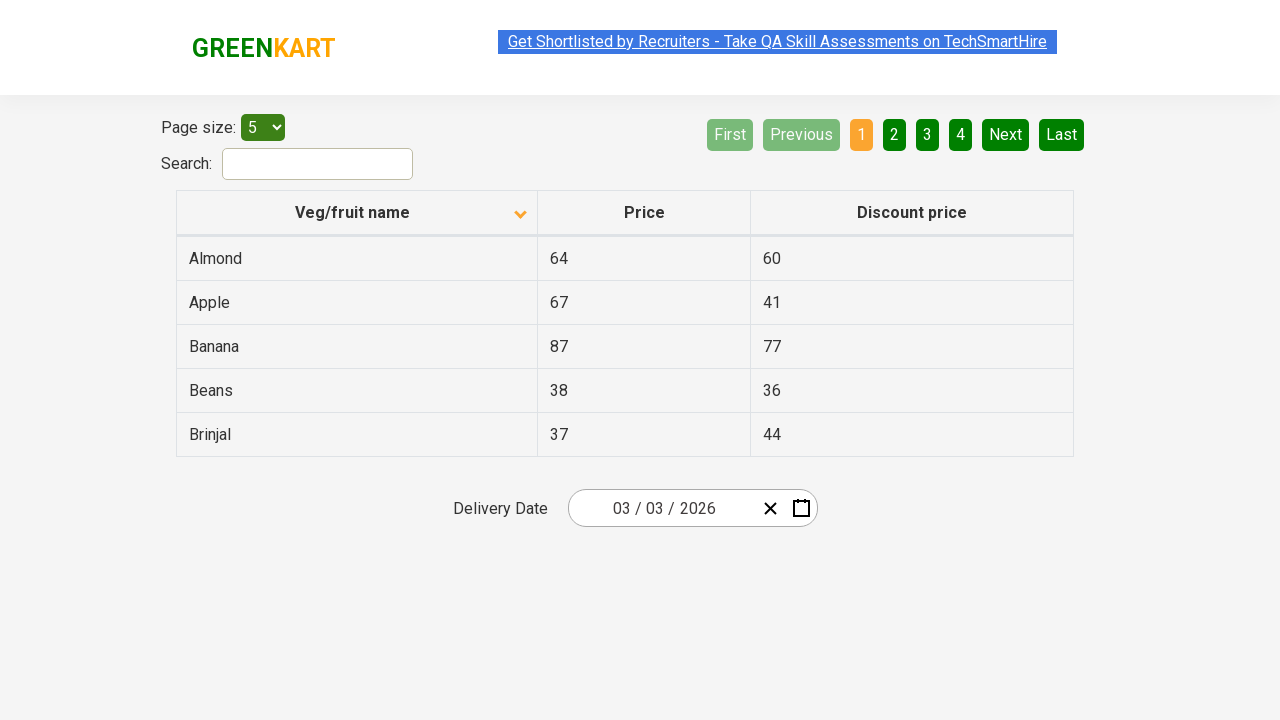

Table rows loaded after sorting
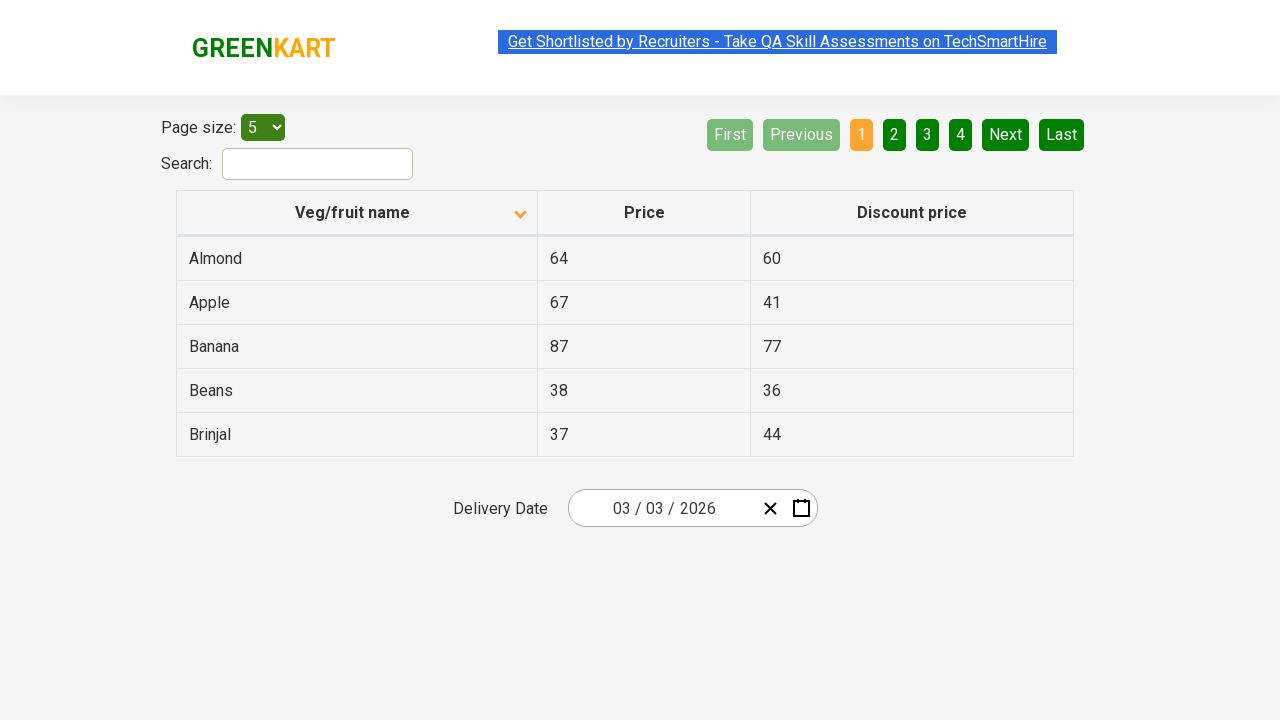

Retrieved 5 vegetable name elements from table
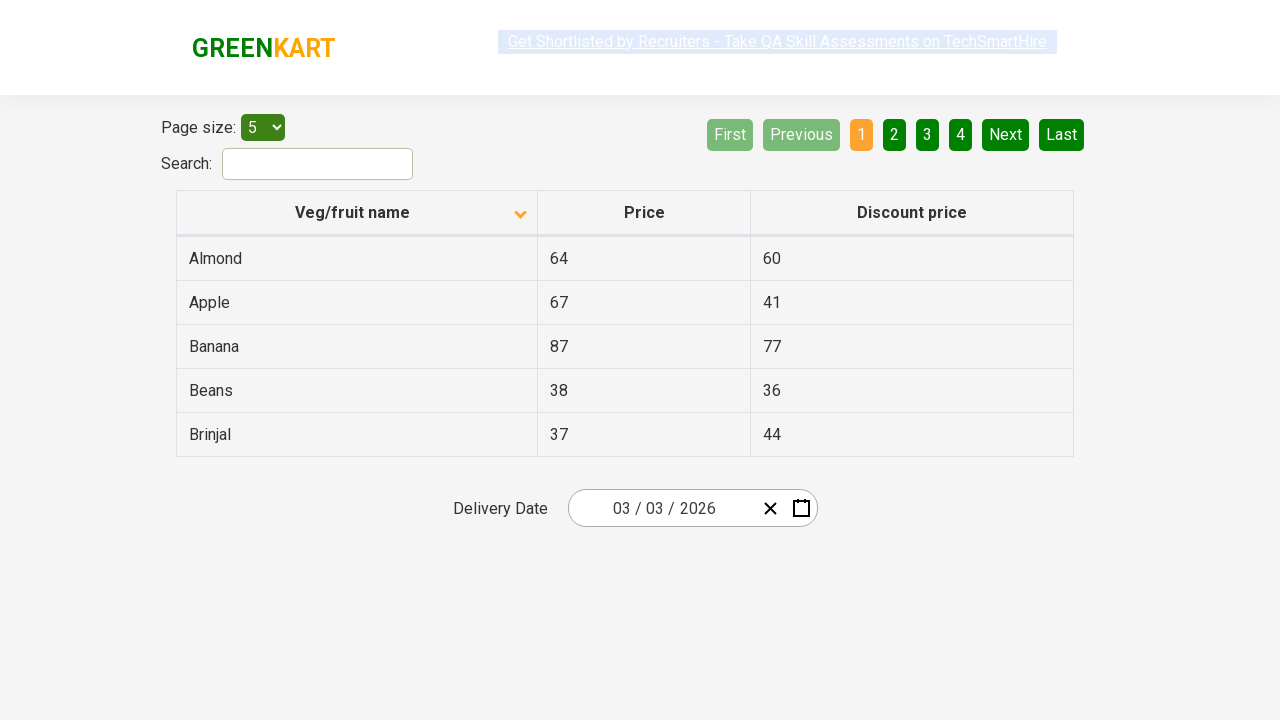

Extracted text content from vegetable elements: ['Almond', 'Apple', 'Banana', 'Beans', 'Brinjal']
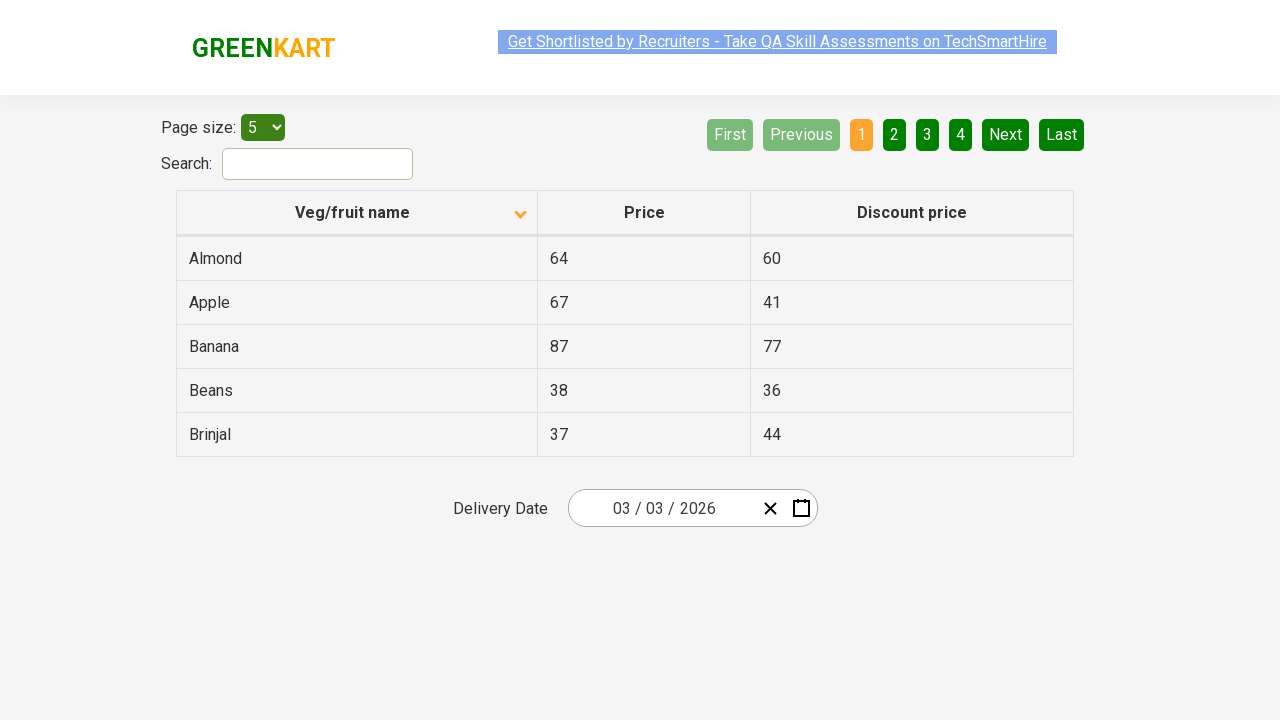

Created Python-sorted list for comparison: ['Almond', 'Apple', 'Banana', 'Beans', 'Brinjal']
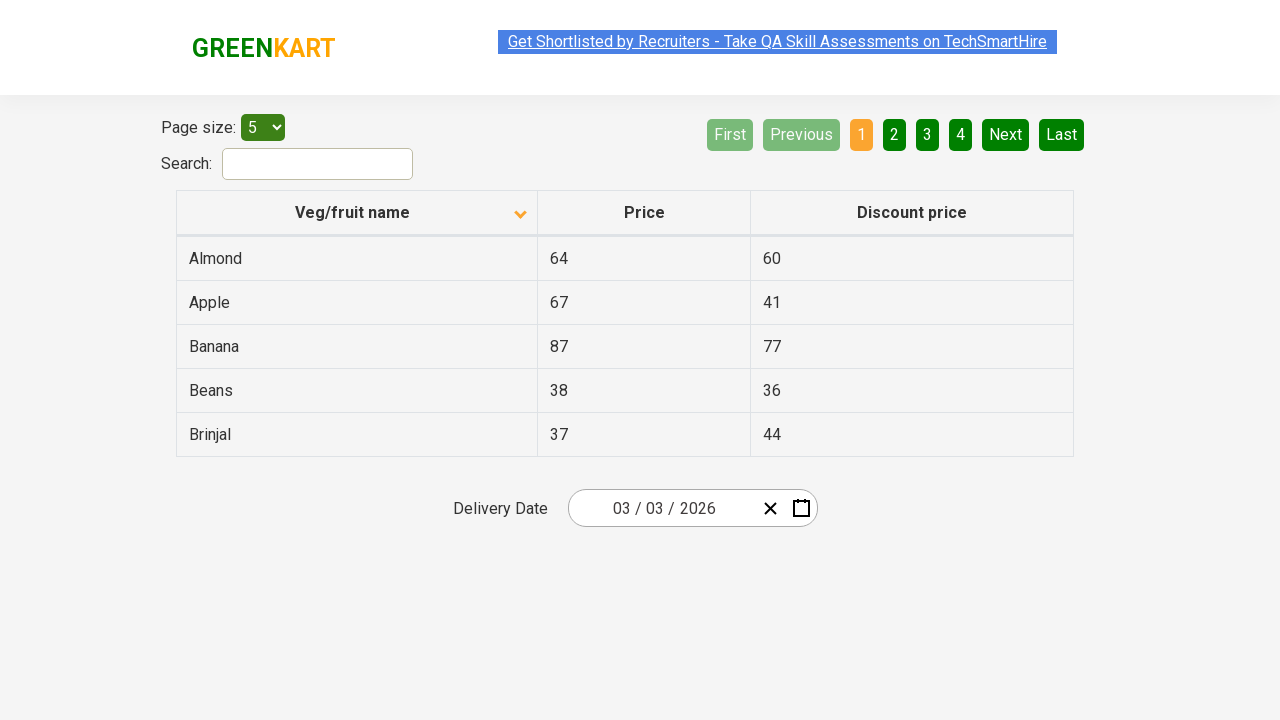

Verified that table items are sorted alphabetically by name
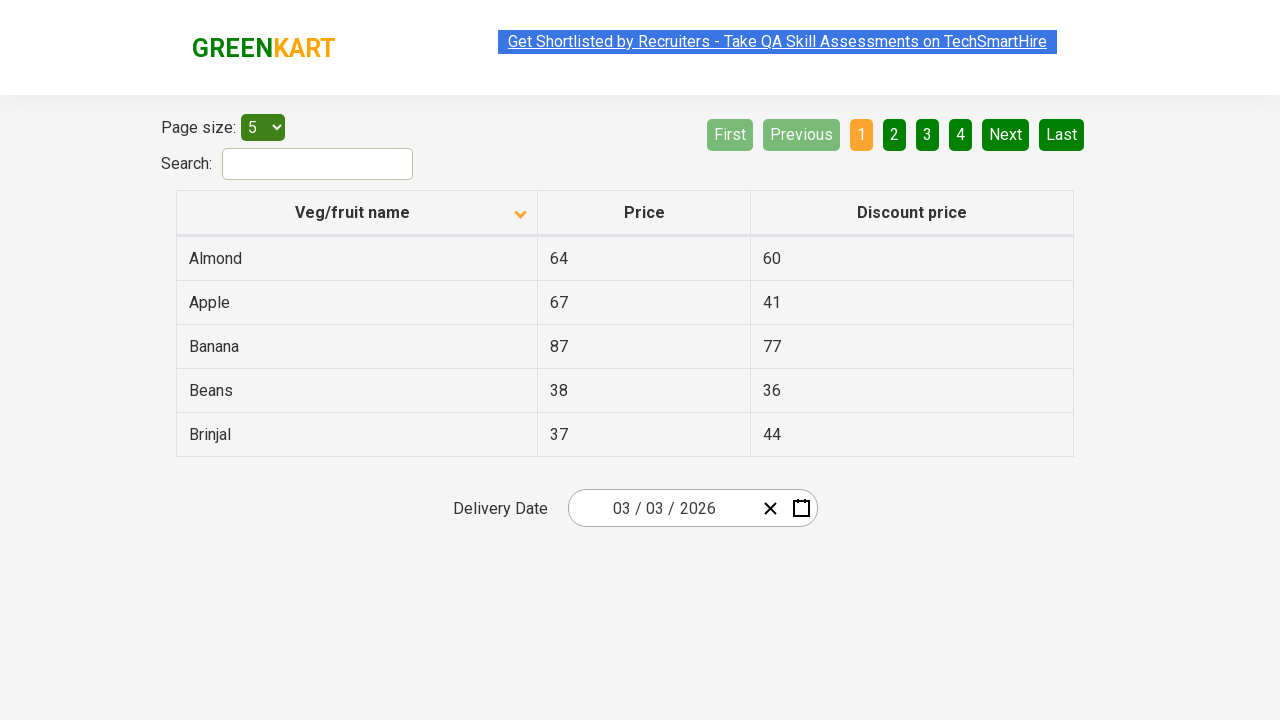

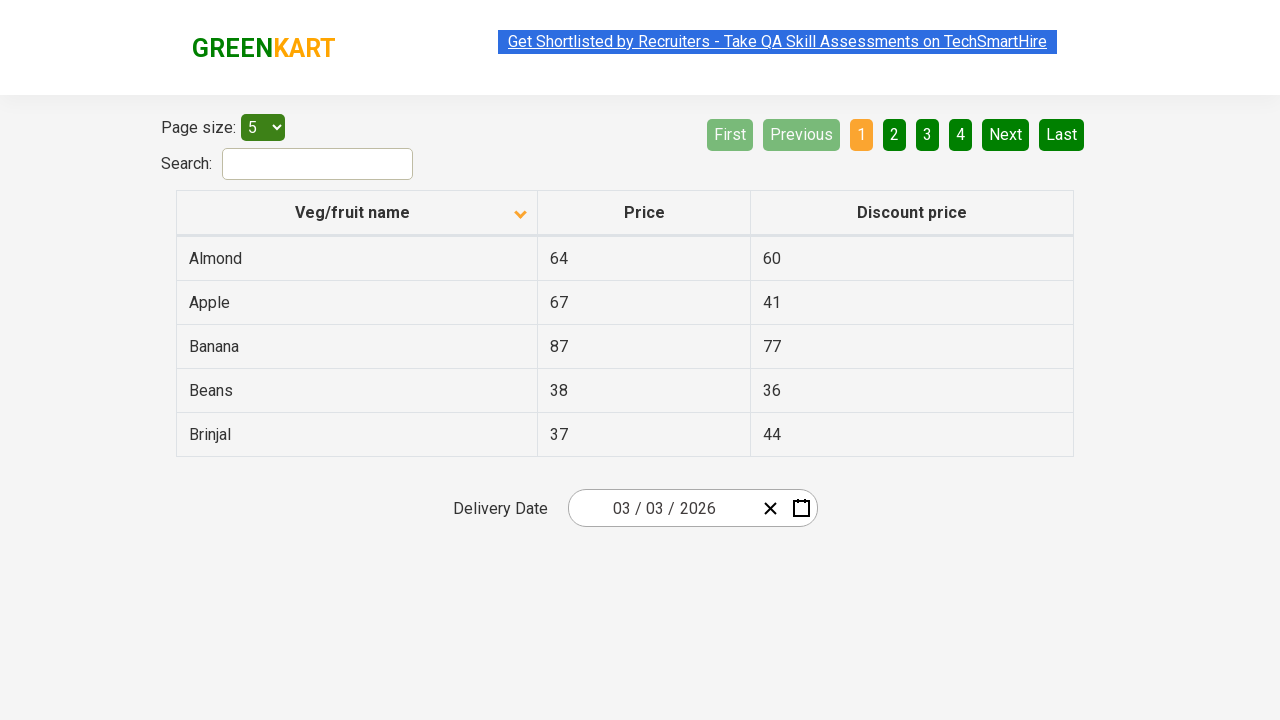